Tests tooltip functionality by hovering over an age input field and verifying the tooltip text appears

Starting URL: https://automationfc.github.io/jquery-tooltip/

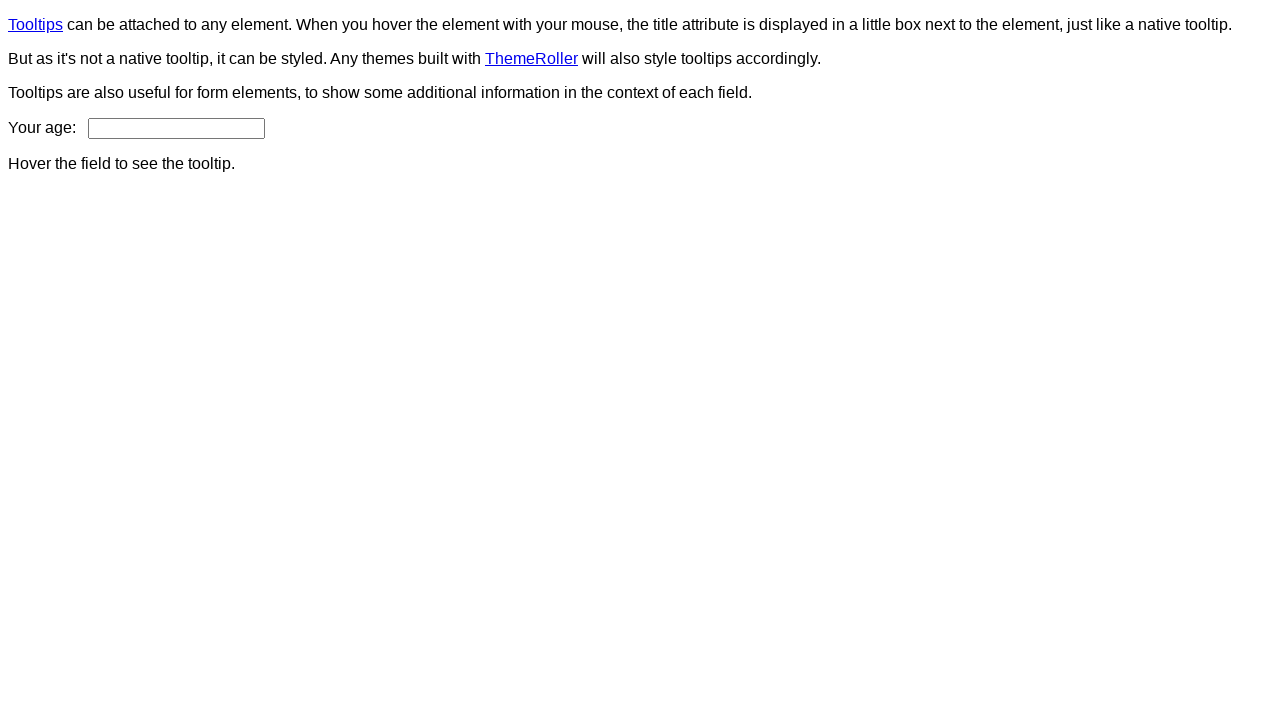

Navigated to jQuery tooltip demo page
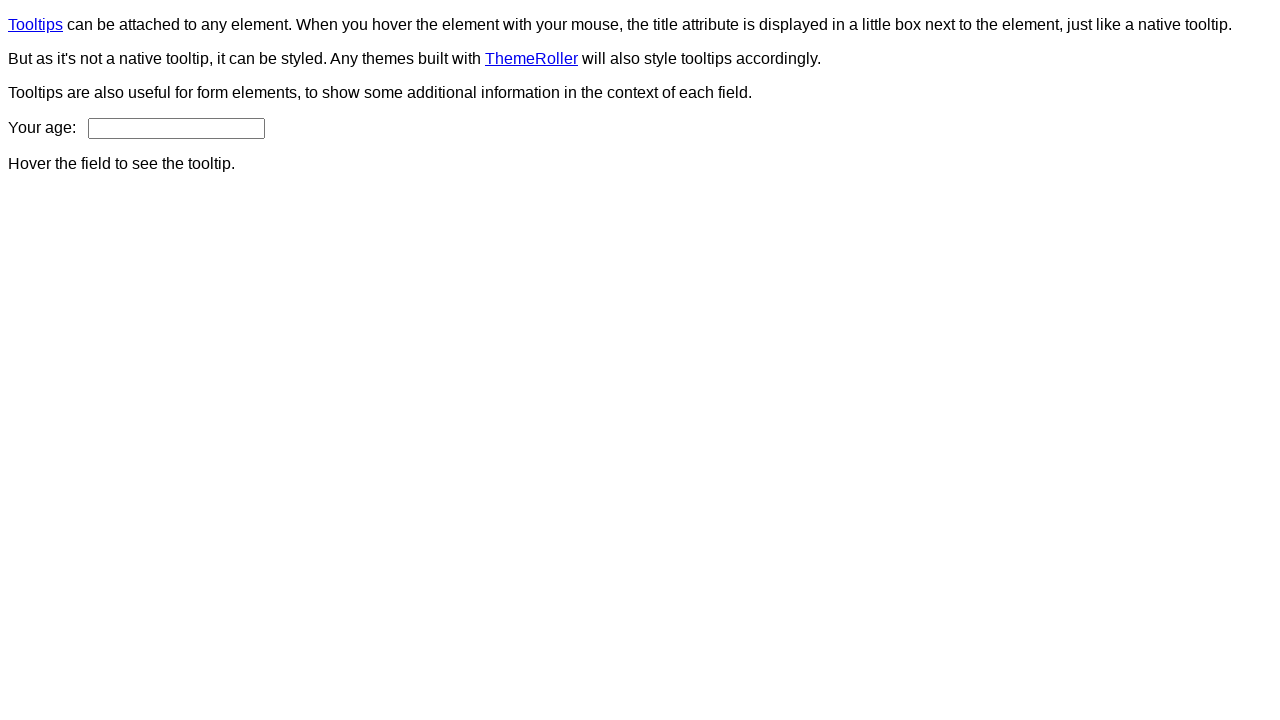

Hovered over age input field at (176, 128) on input#age
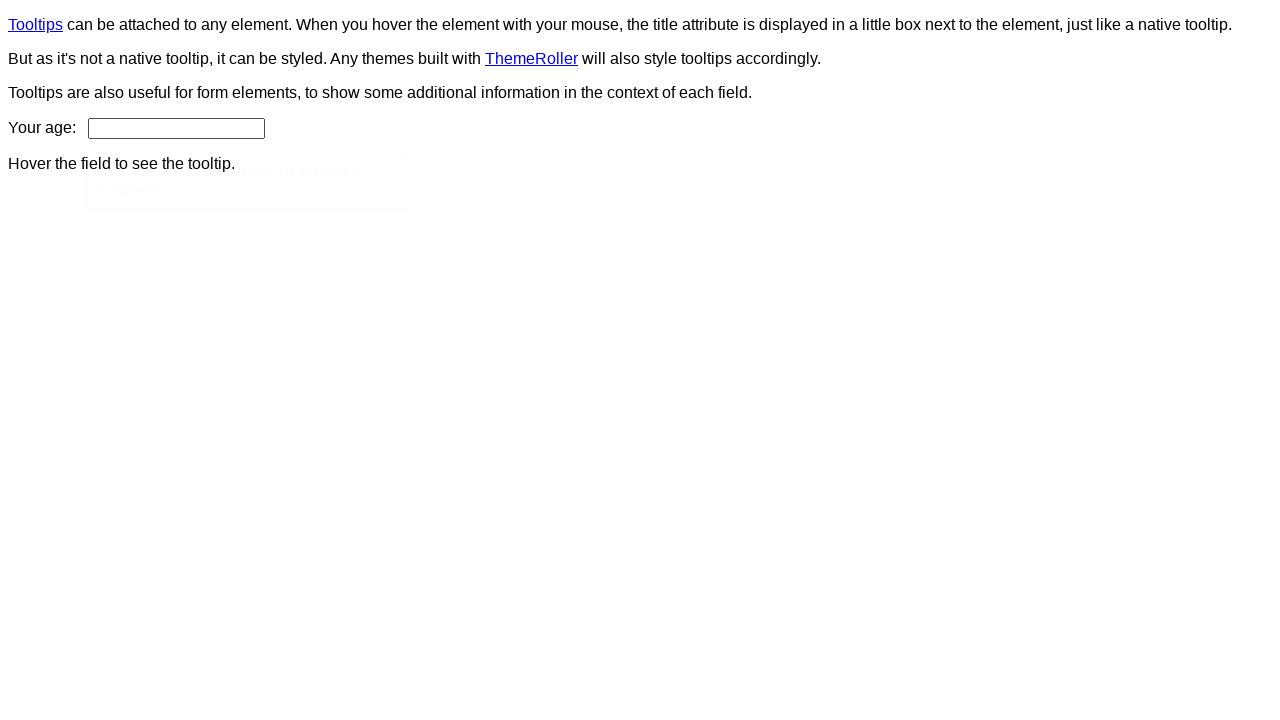

Tooltip appeared
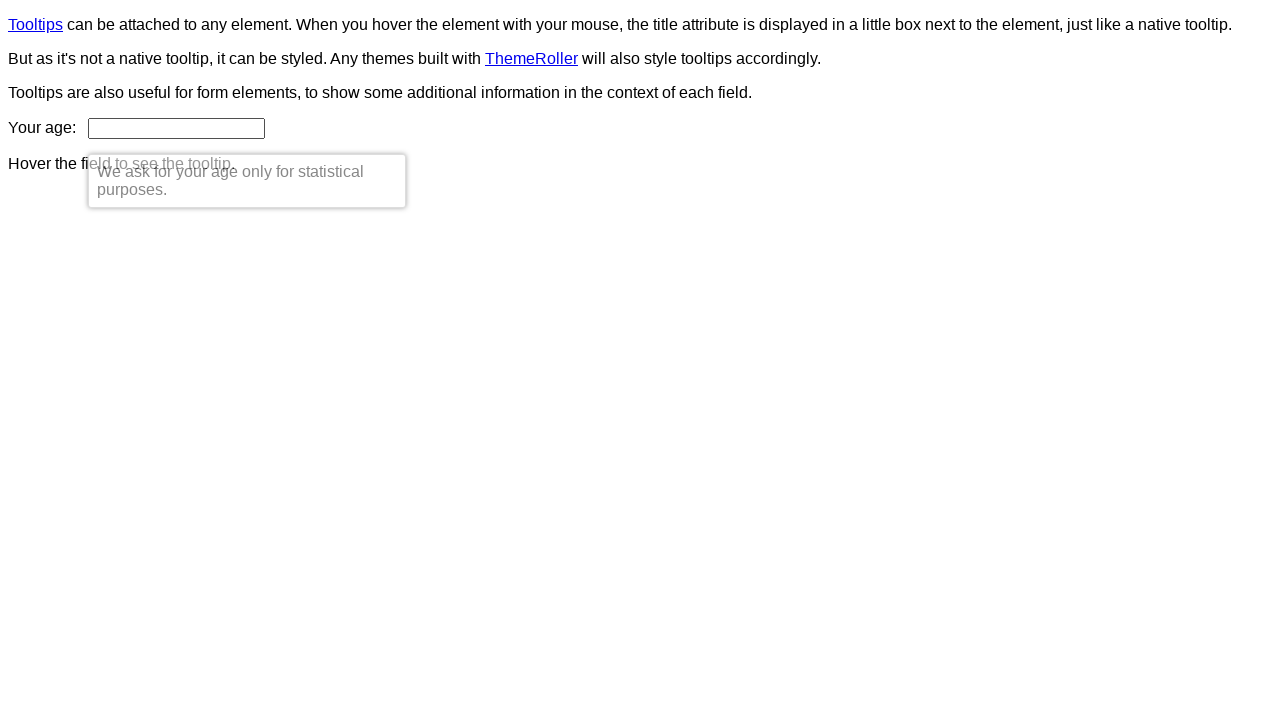

Verified tooltip text: 'We ask for your age only for statistical purposes.'
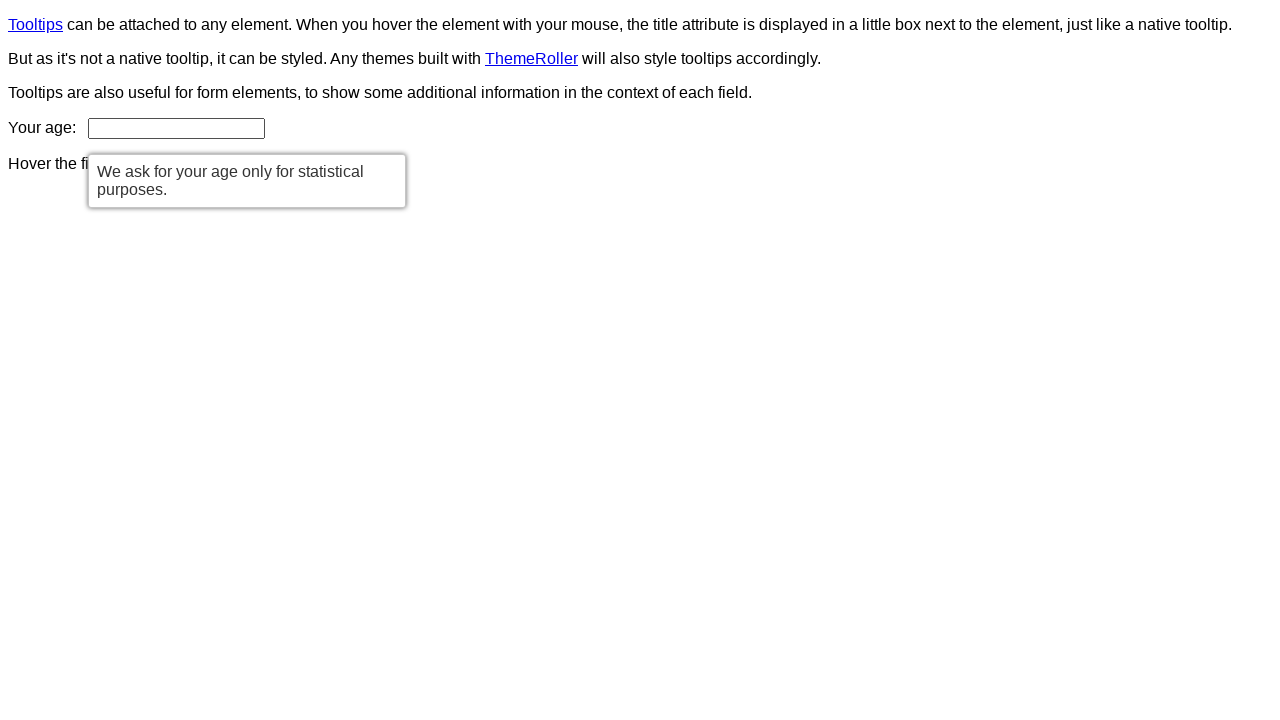

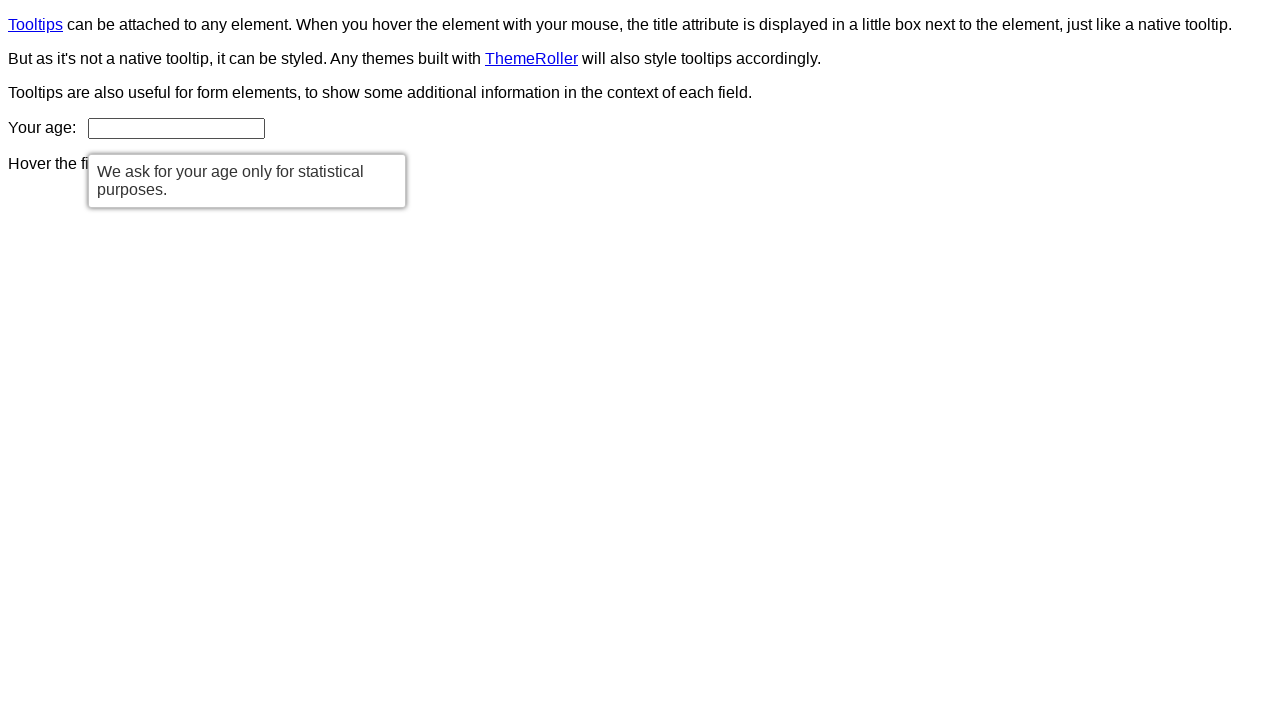